Tests the show/hide functionality of a text box by verifying it is initially displayed, then clicking the hide button and confirming it becomes hidden

Starting URL: https://rahulshettyacademy.com/AutomationPractice/

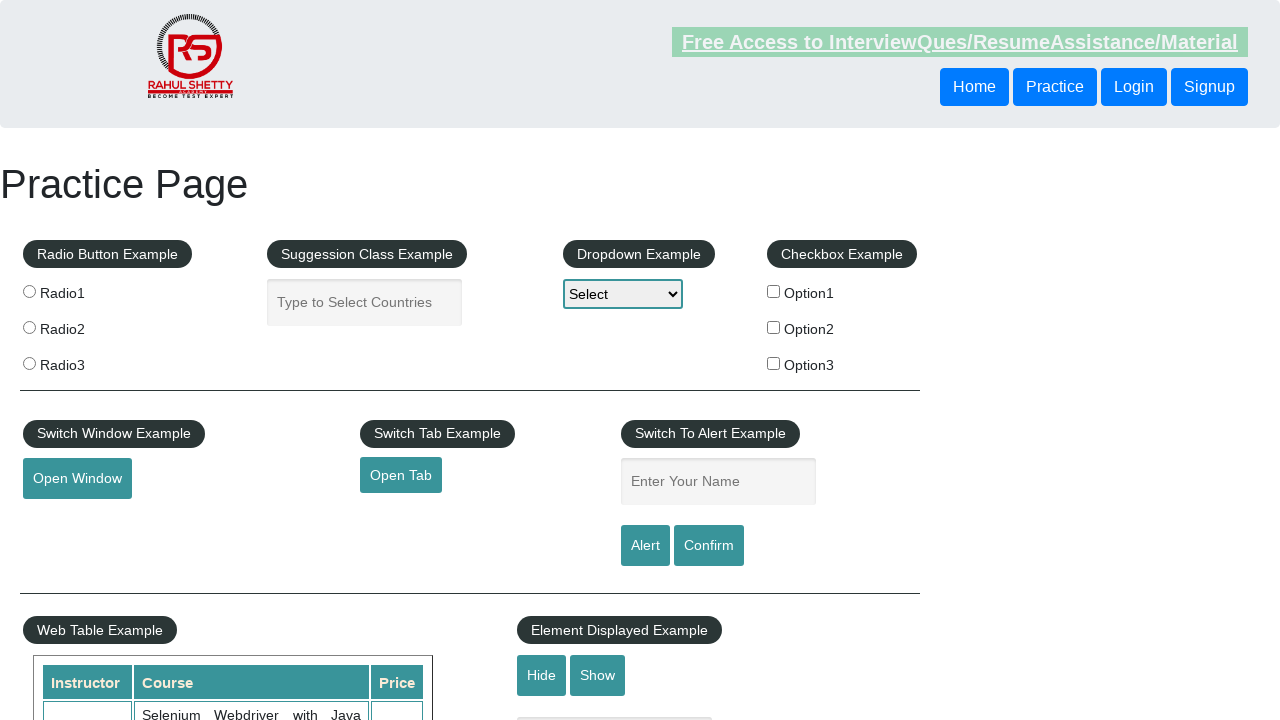

Verified that the text box is initially displayed
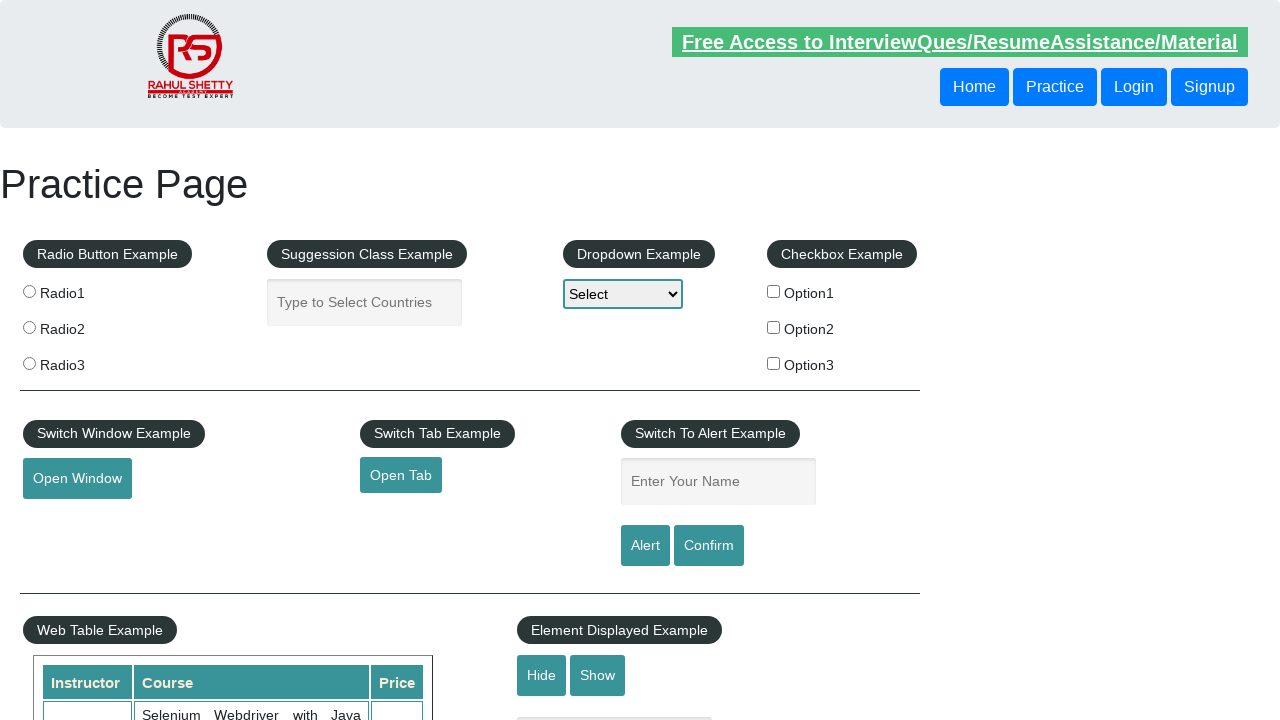

Clicked the hide button to hide the text box at (542, 675) on #hide-textbox
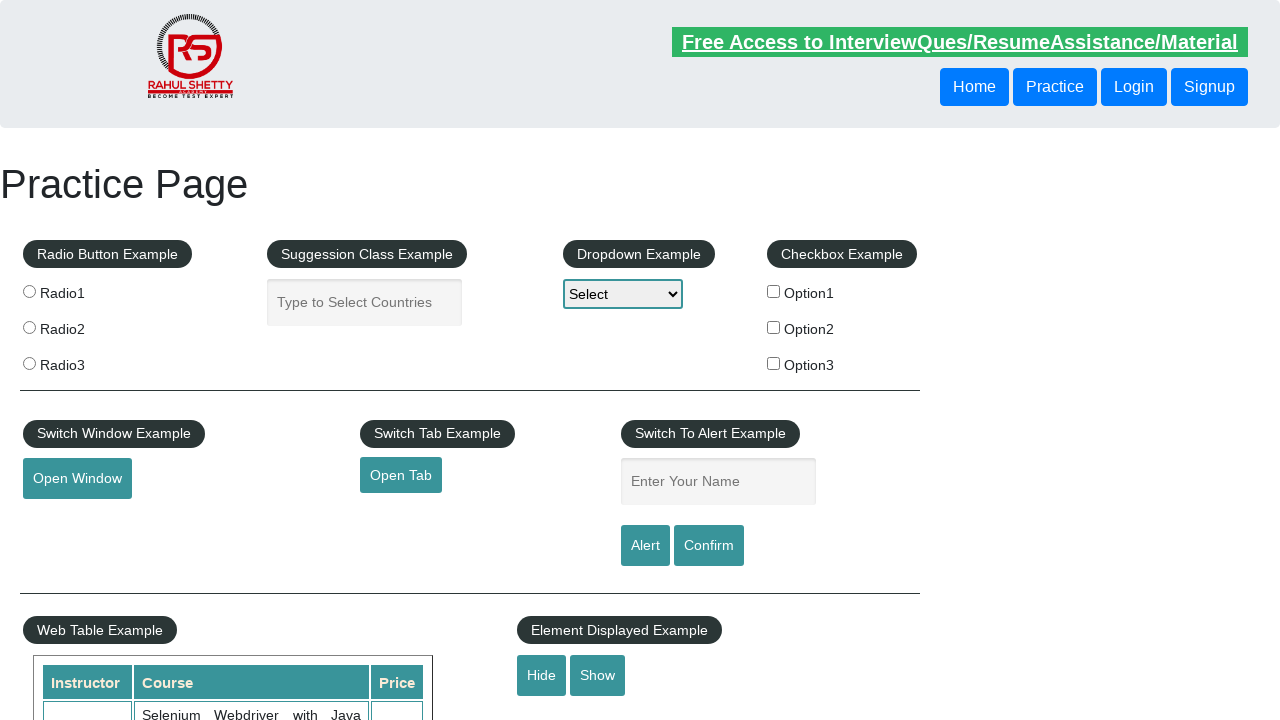

Verified that the text box is now hidden
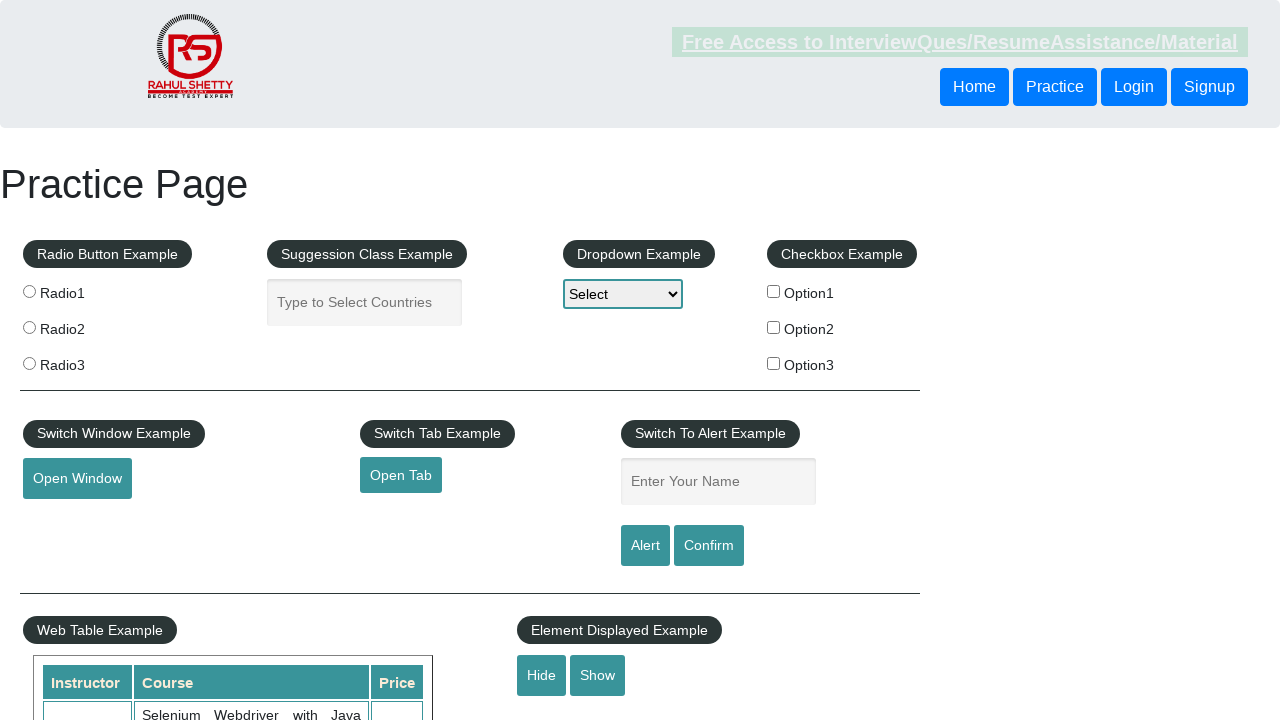

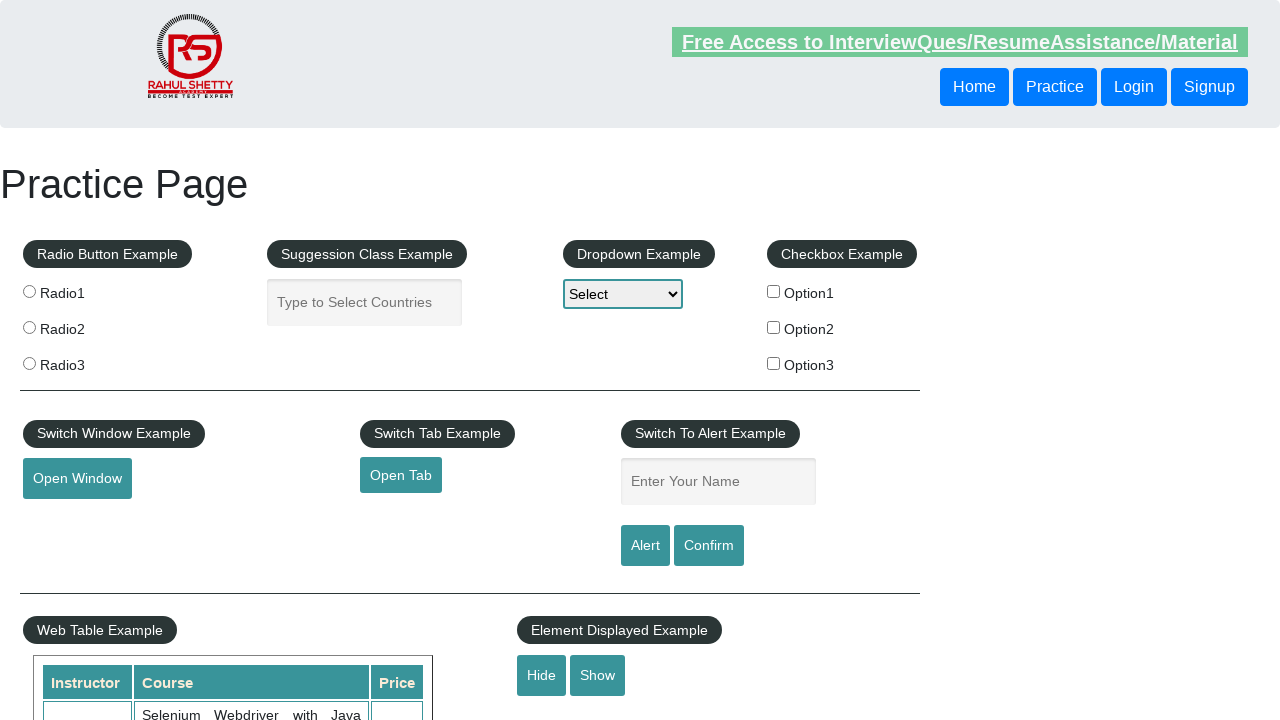